Tests form validation by submitting a form and verifying that all properly filled fields are highlighted with success styling

Starting URL: https://bonigarcia.dev/selenium-webdriver-java/data-types.html

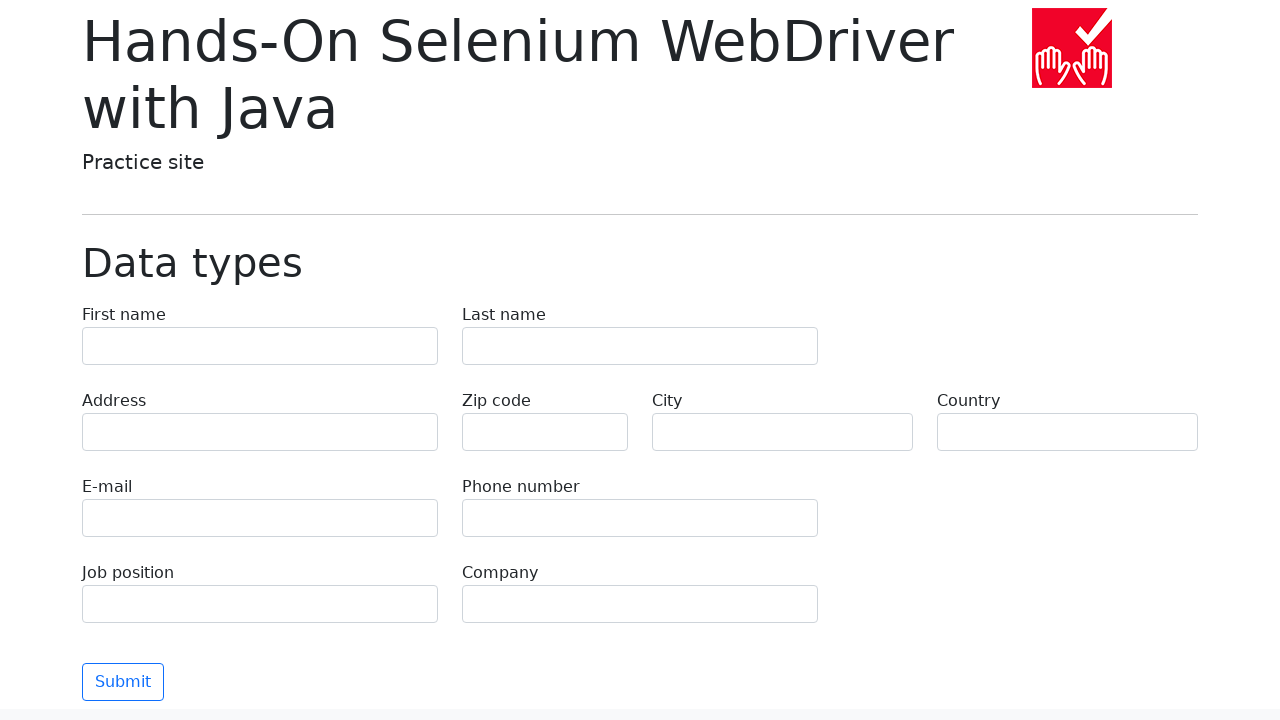

Filled first name field with 'Иван' on input[name='first-name']
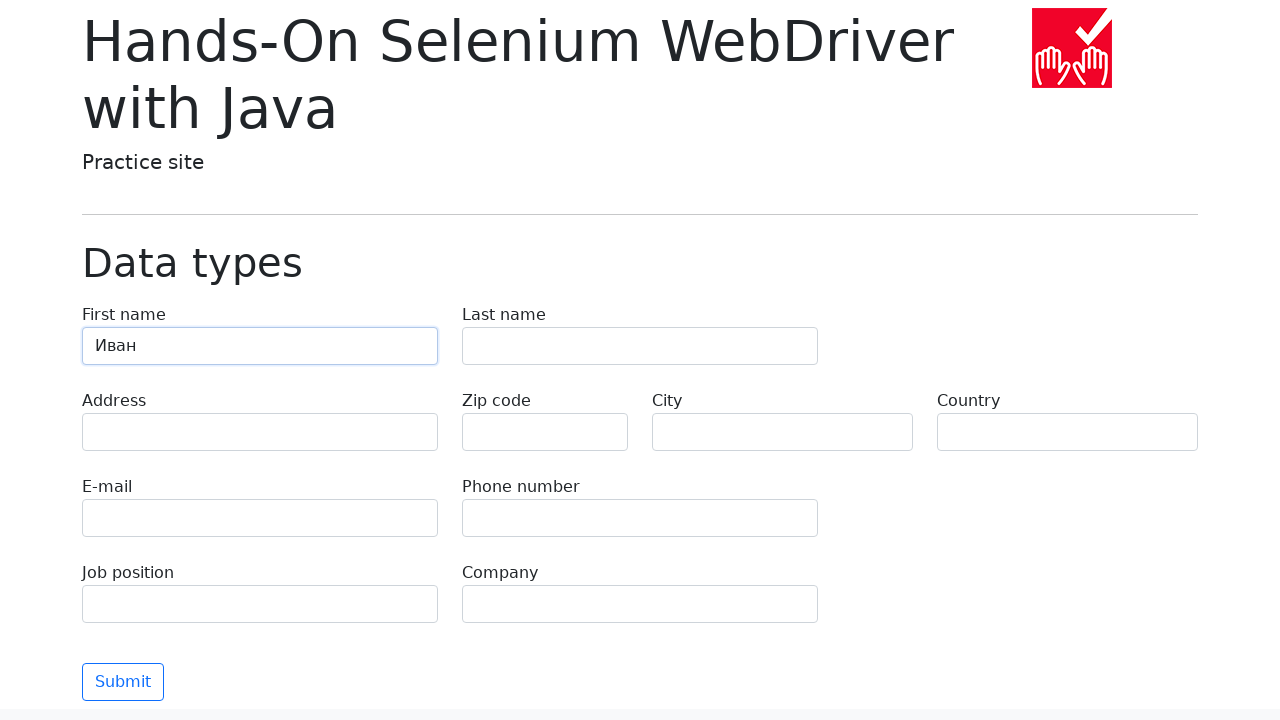

Filled last name field with 'Петров' on input[name='last-name']
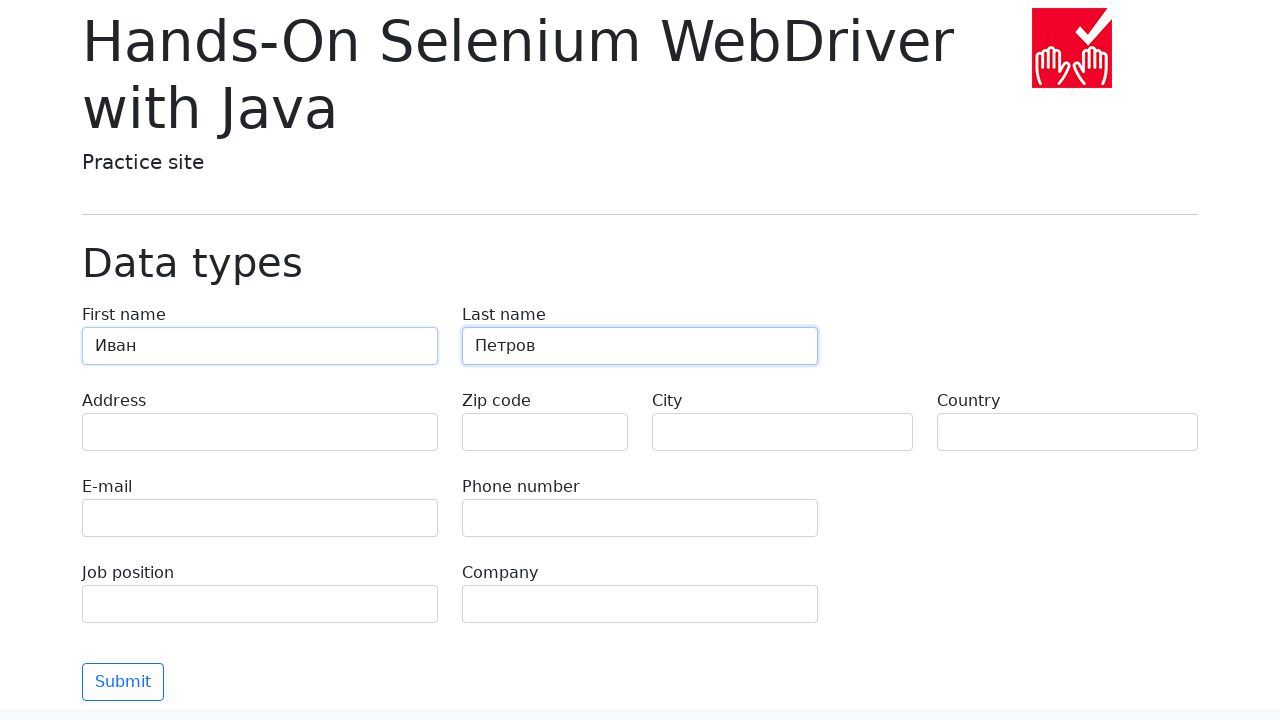

Filled address field with 'Ленина, 55-3' on input[name='address']
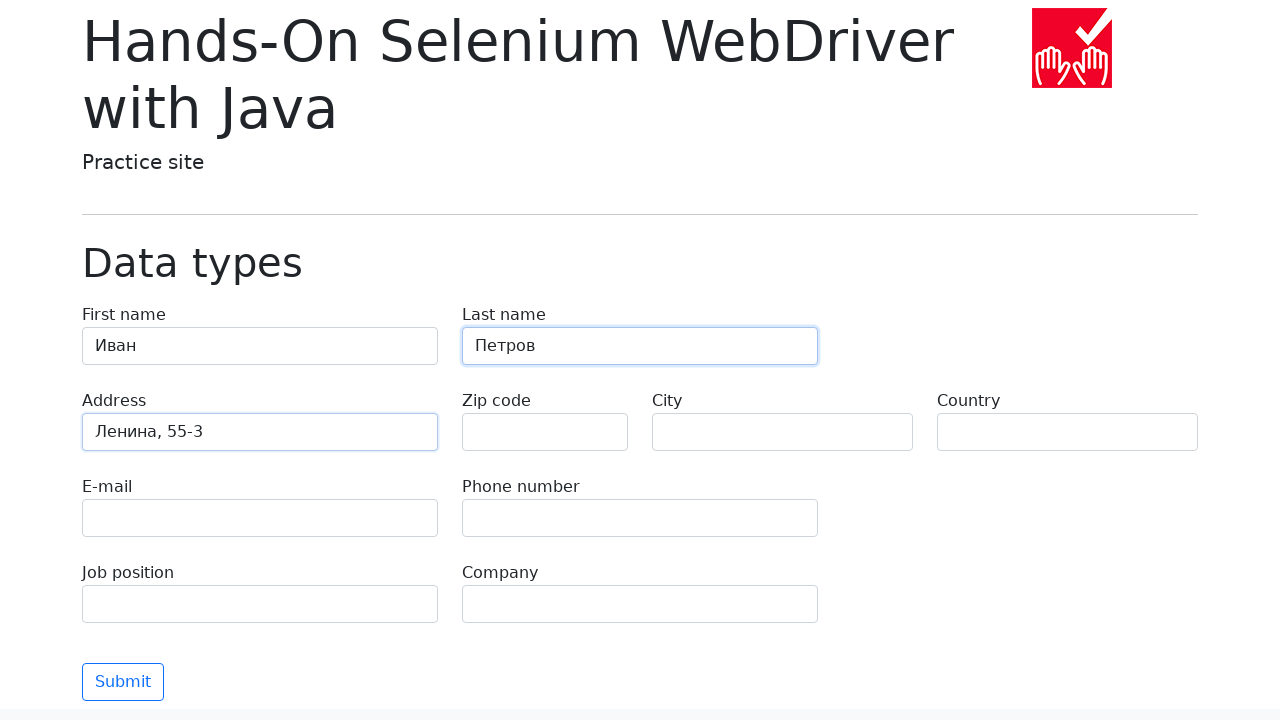

Filled city field with 'Москва' on input[name='city']
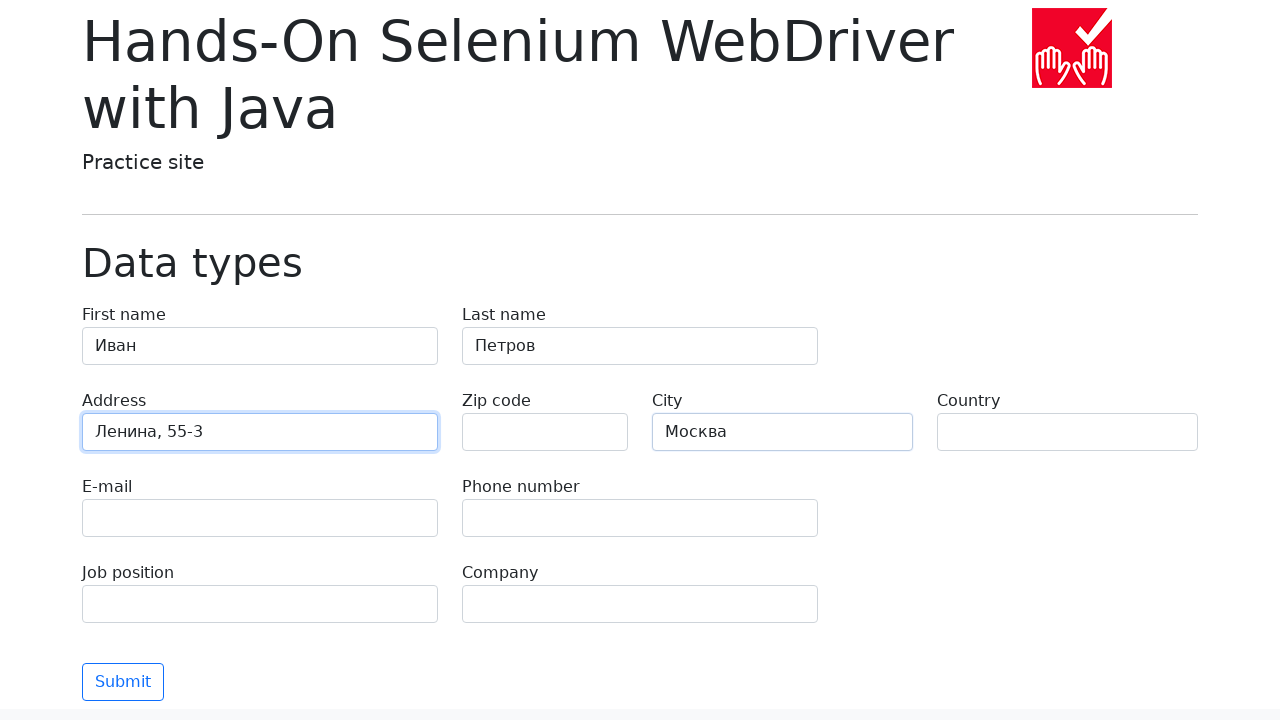

Filled country field with 'Россия' on input[name='country']
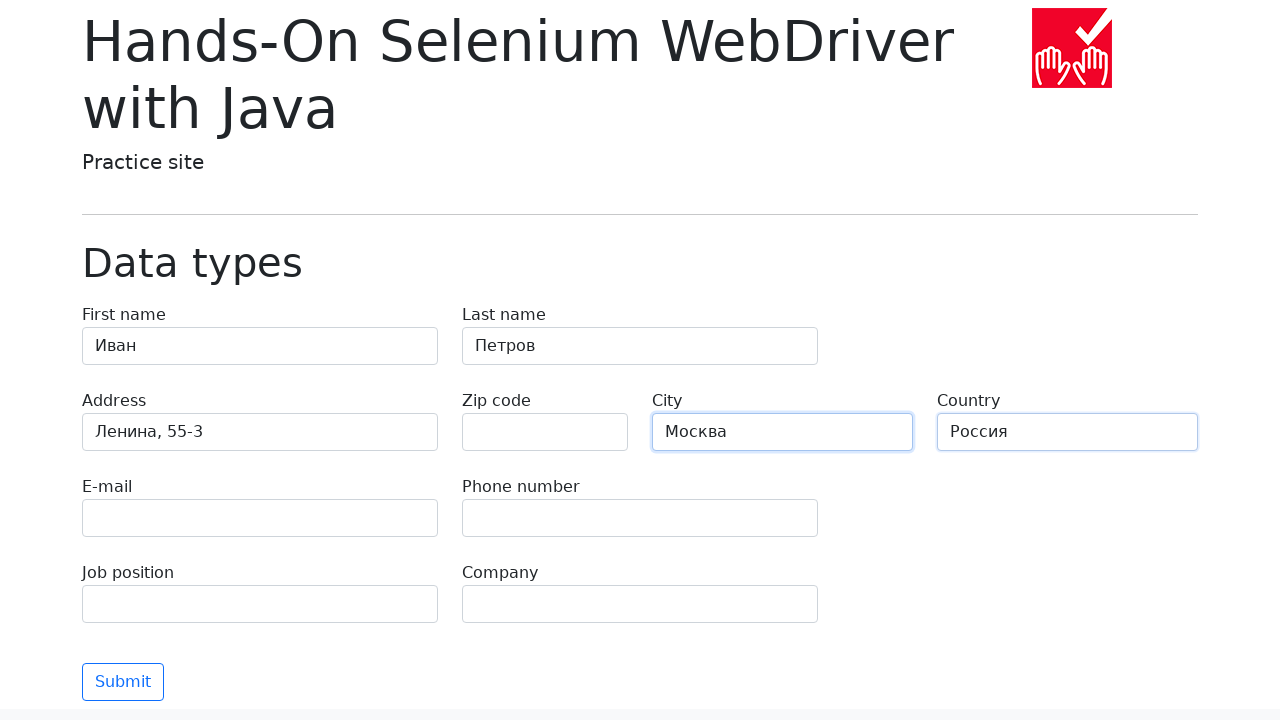

Filled email field with 'test@skypro.com' on input[name='e-mail']
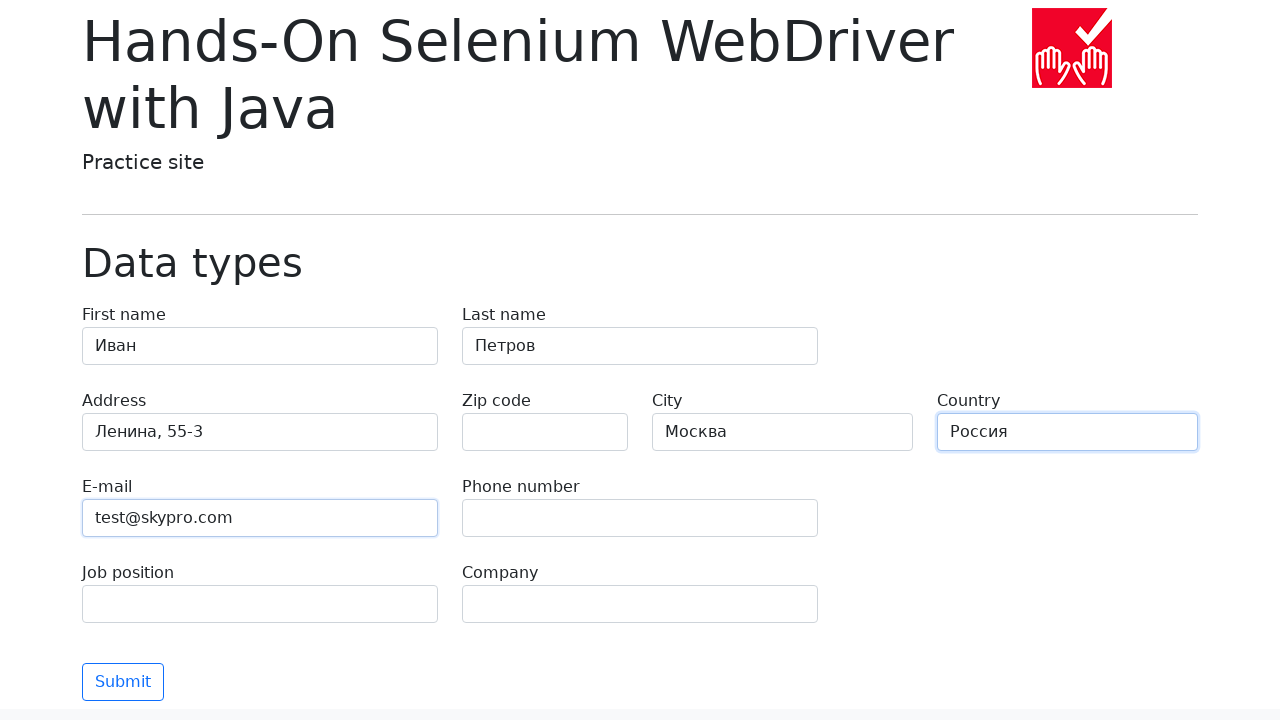

Filled phone field with '+7985899998787' on input[name='phone']
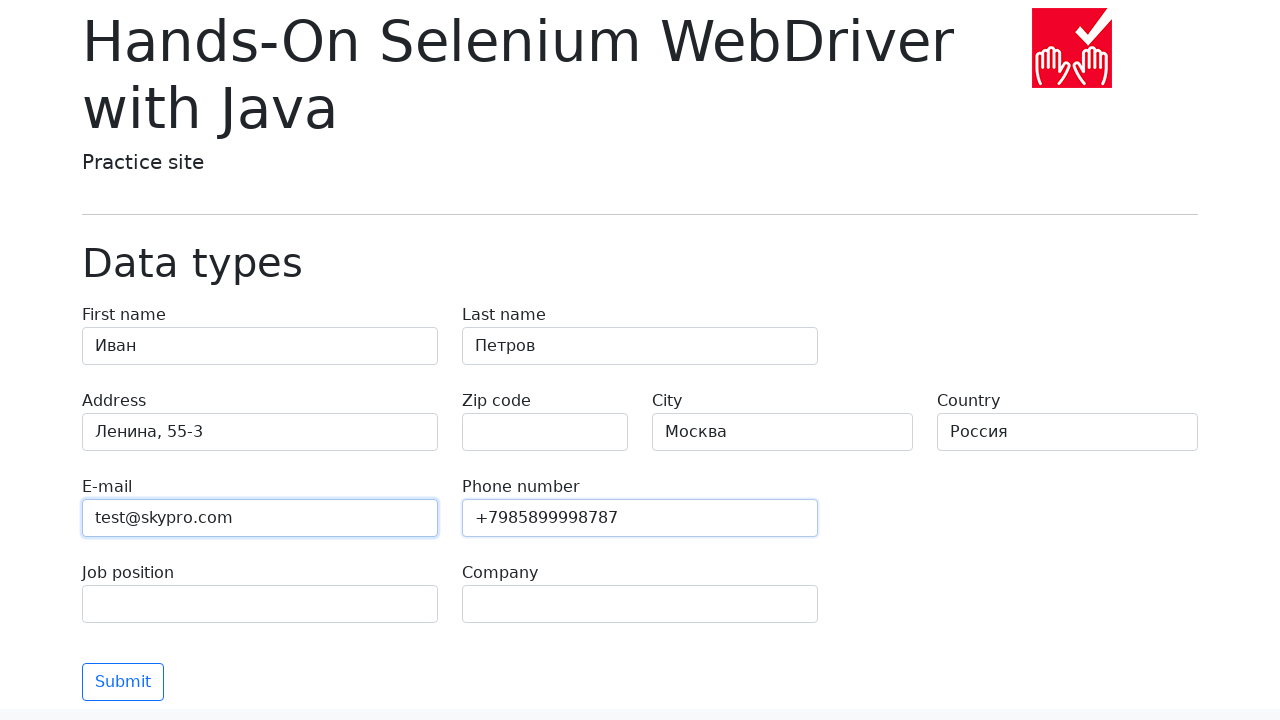

Filled job position field with 'QA' on input[name='job-position']
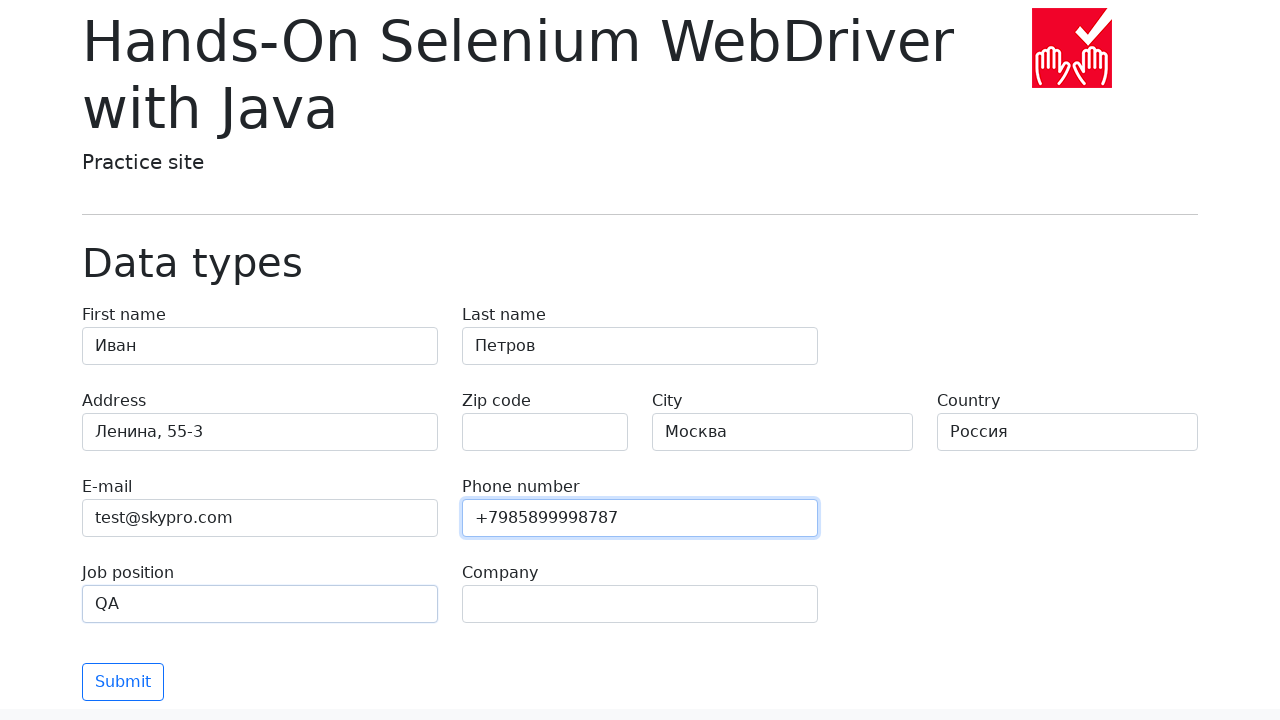

Filled company field with 'SkyPro' on input[name='company']
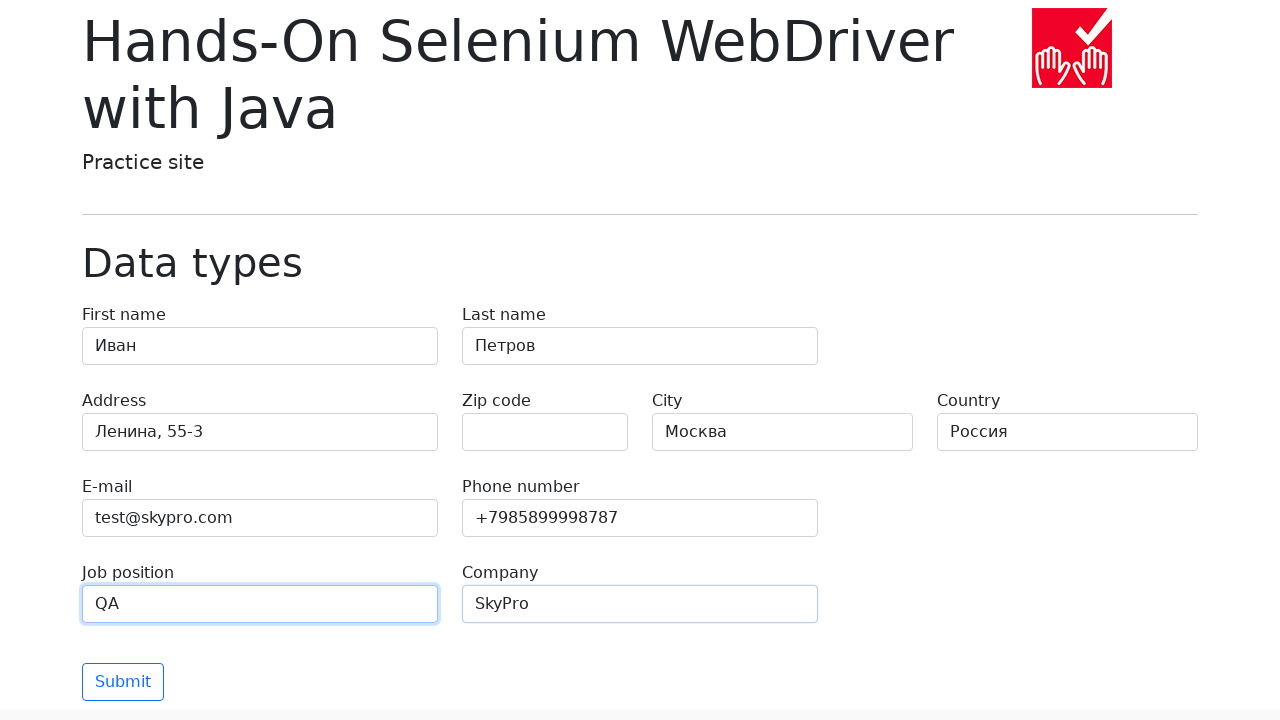

Clicked submit button to validate form at (123, 682) on button[type='submit']
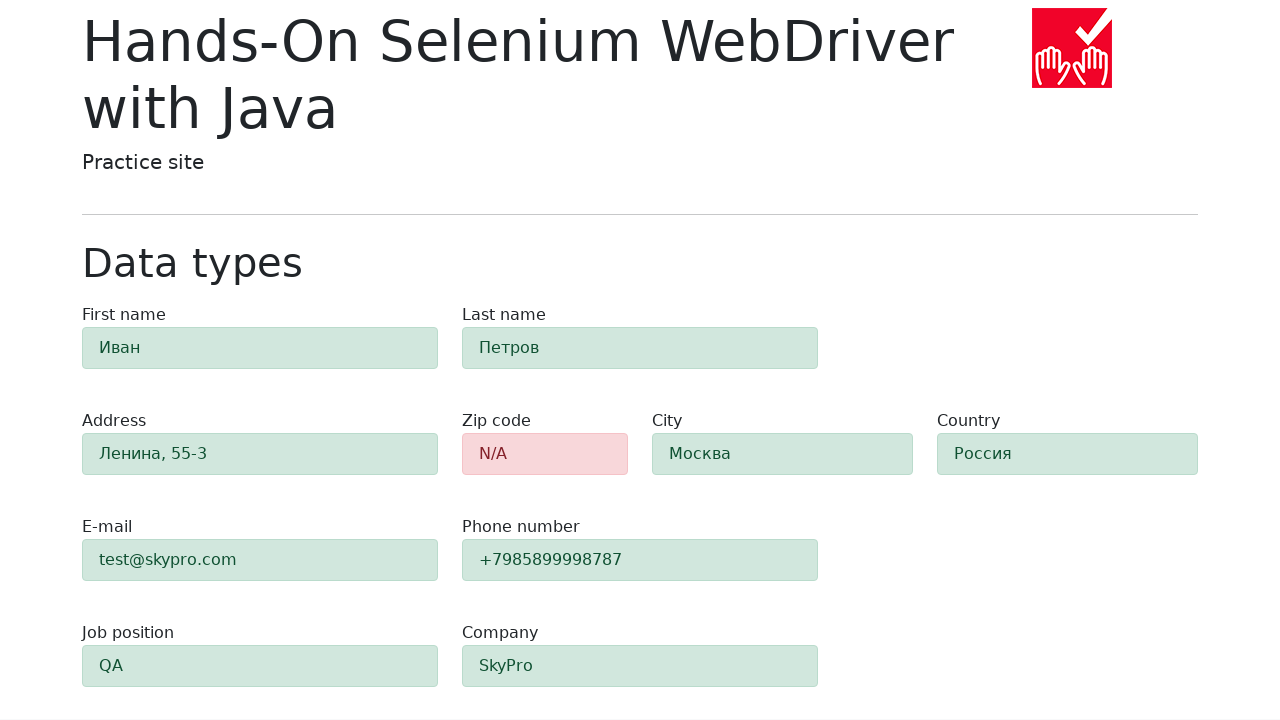

Verified field 'first-name' has success styling (alert-success class)
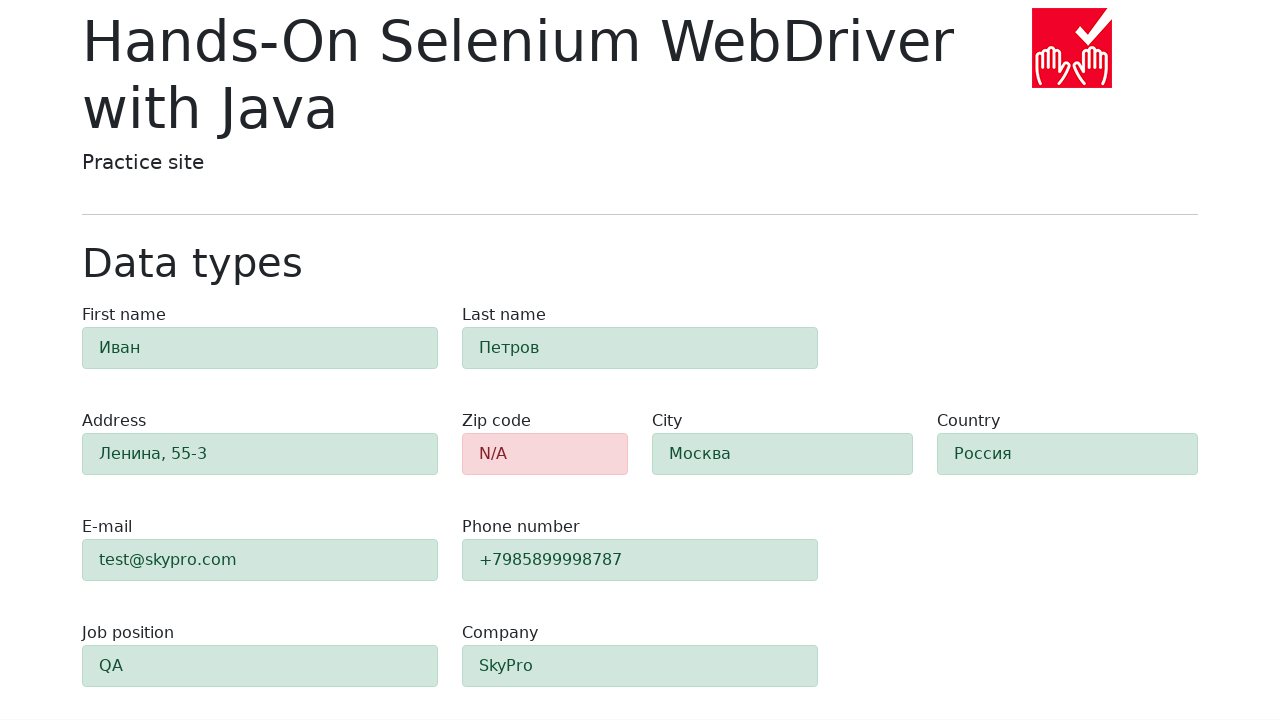

Verified field 'last-name' has success styling (alert-success class)
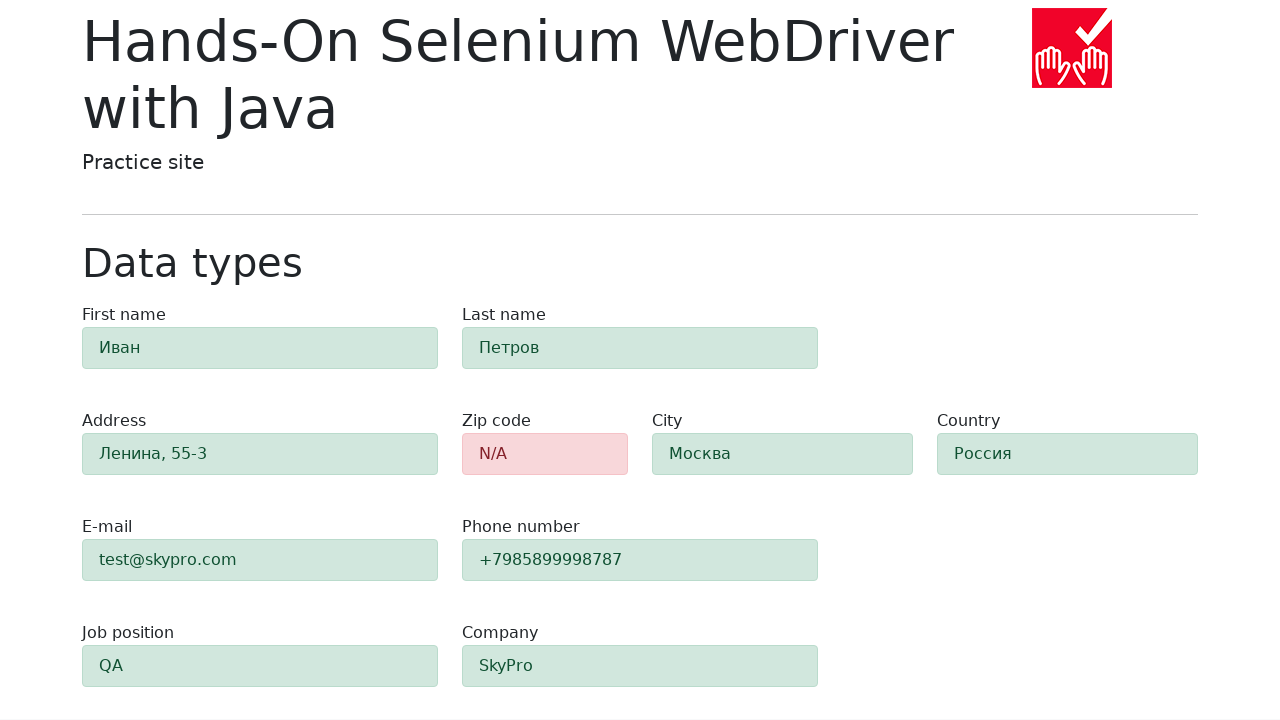

Verified field 'address' has success styling (alert-success class)
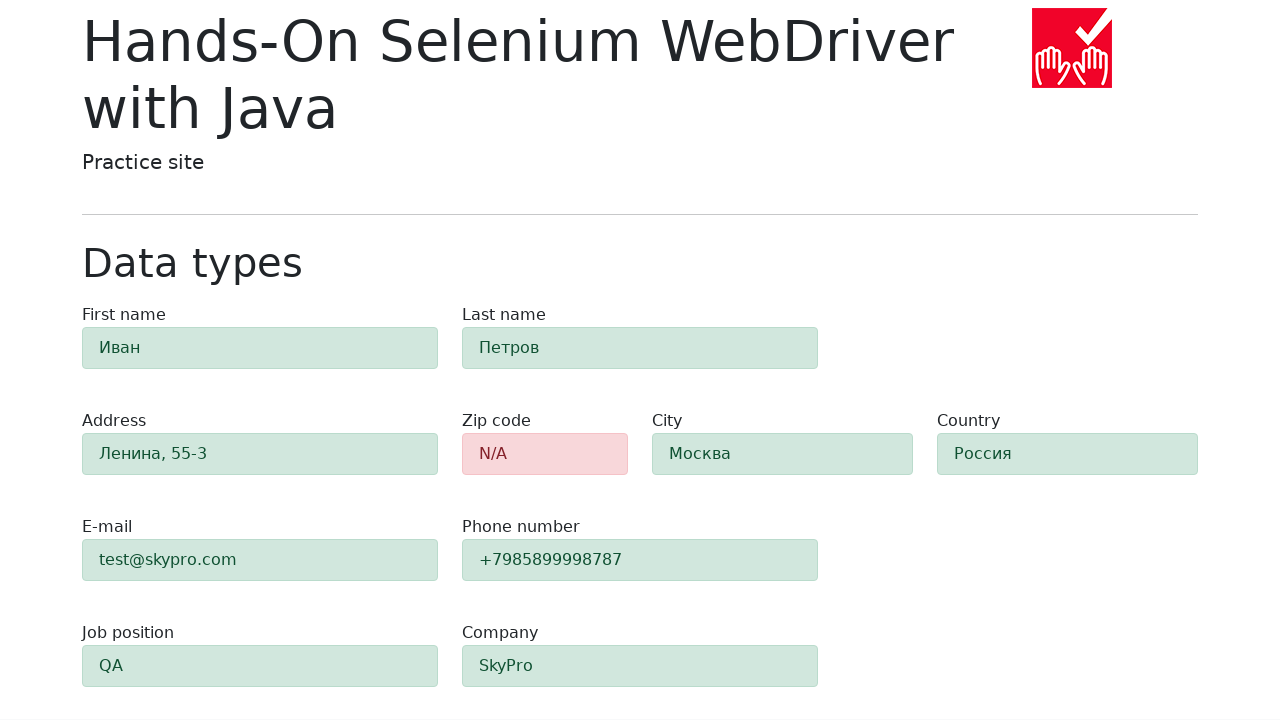

Verified field 'city' has success styling (alert-success class)
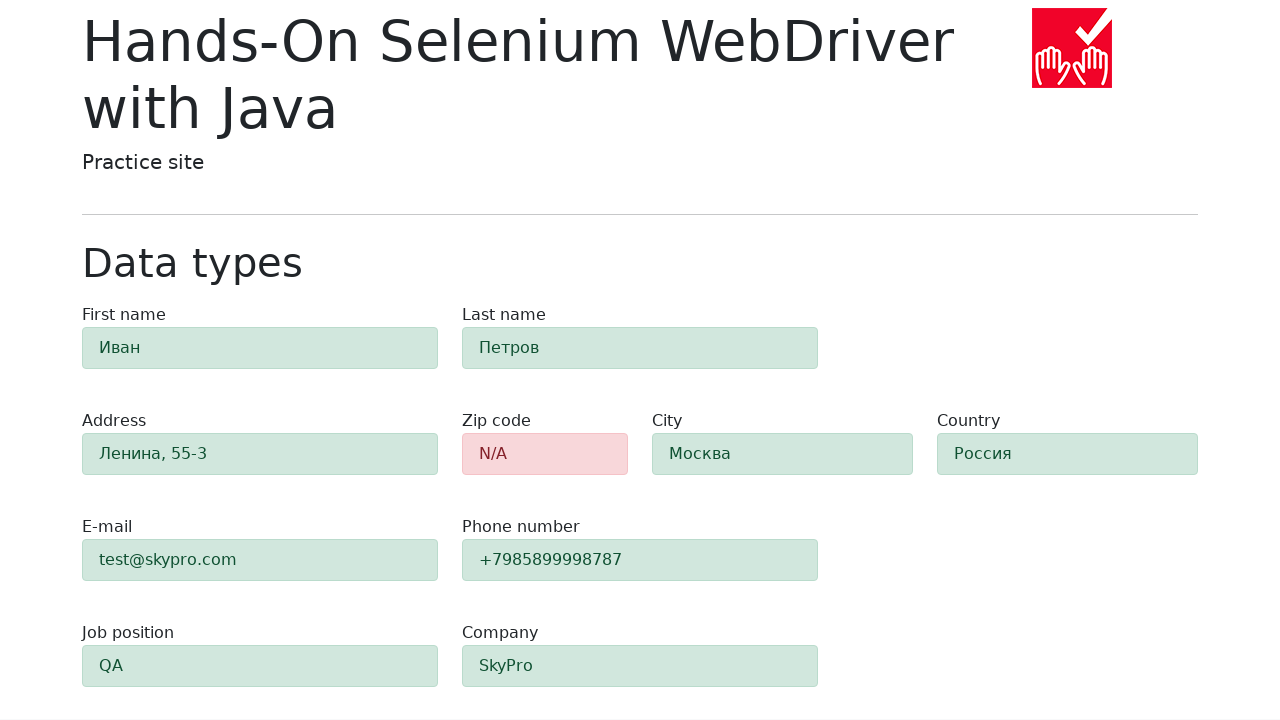

Verified field 'country' has success styling (alert-success class)
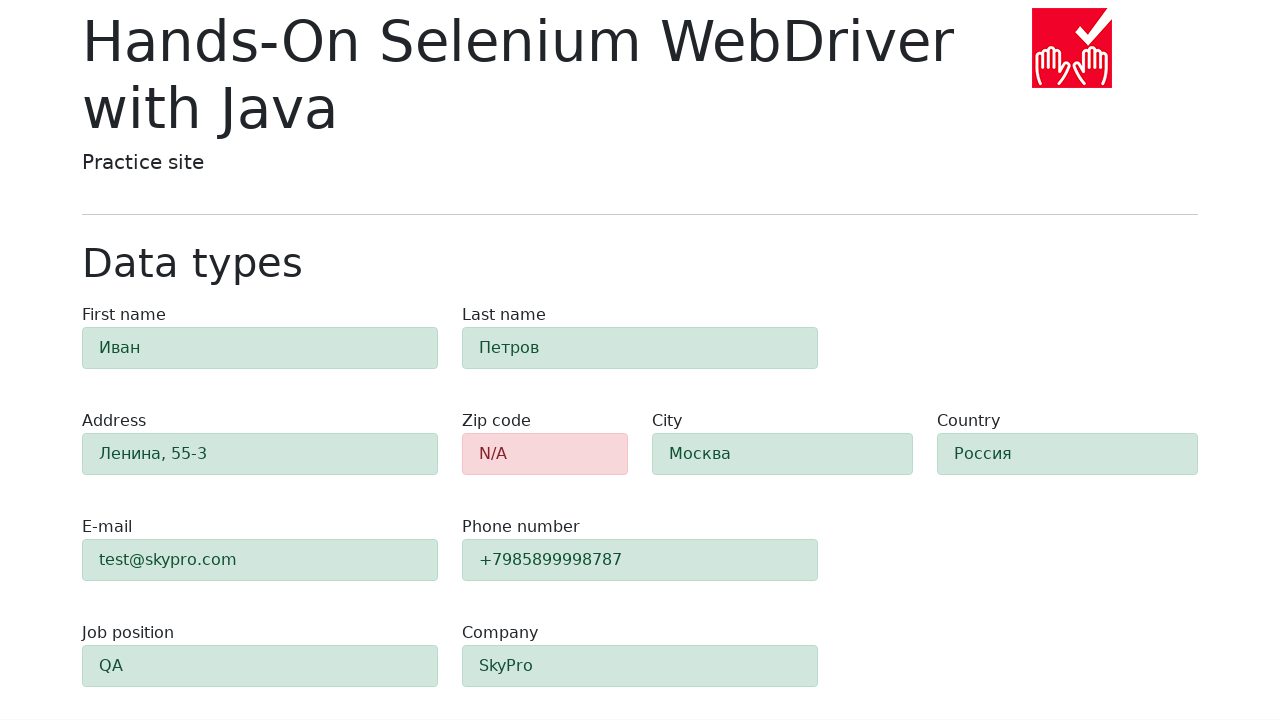

Verified field 'e-mail' has success styling (alert-success class)
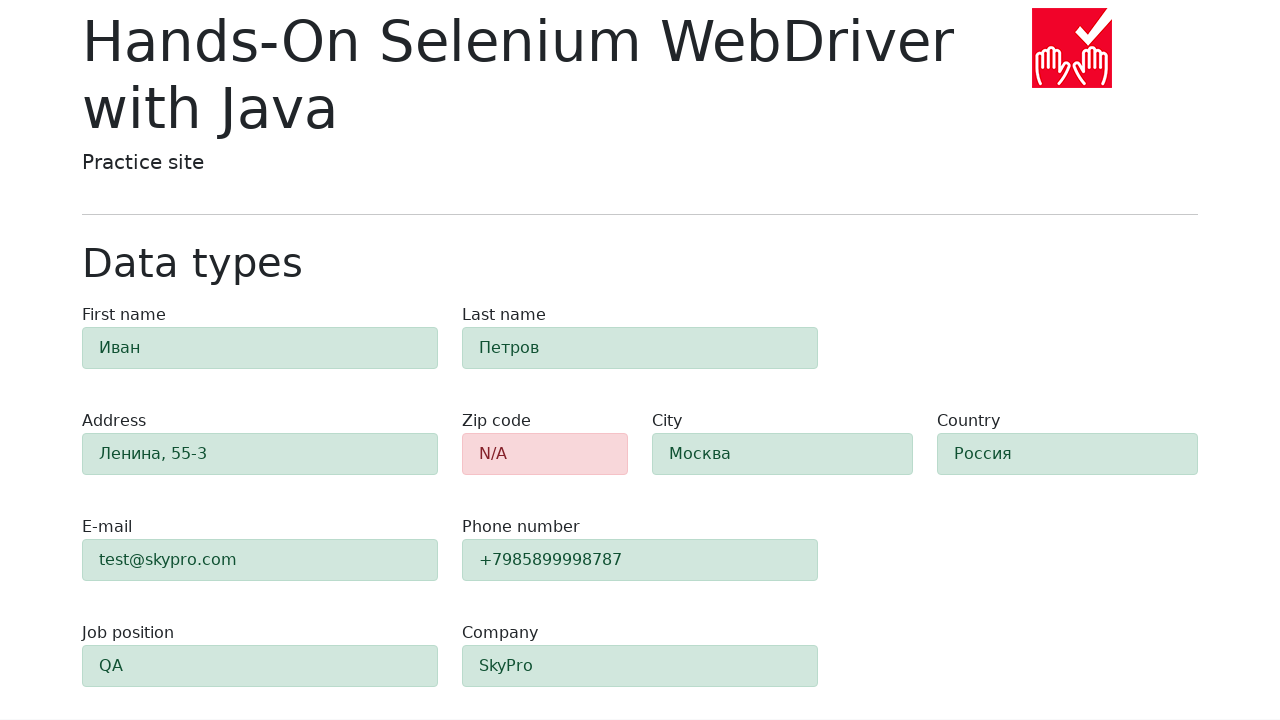

Verified field 'phone' has success styling (alert-success class)
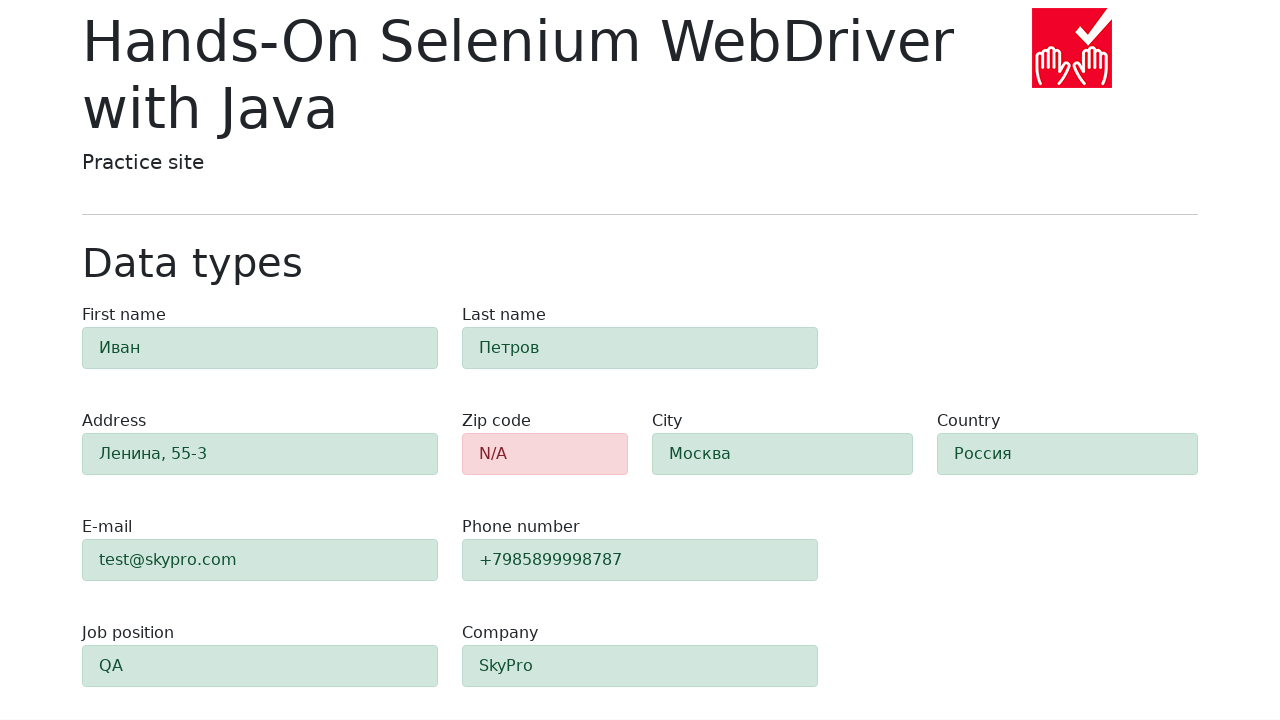

Verified field 'job-position' has success styling (alert-success class)
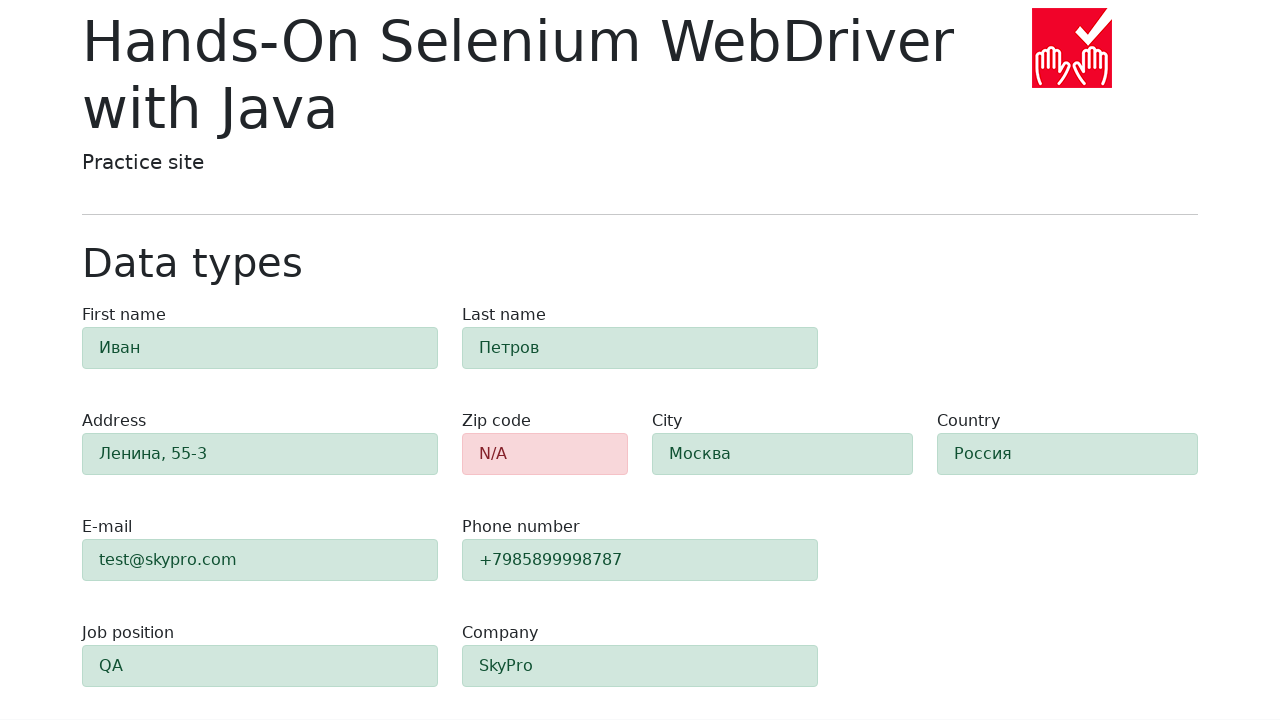

Verified field 'company' has success styling (alert-success class)
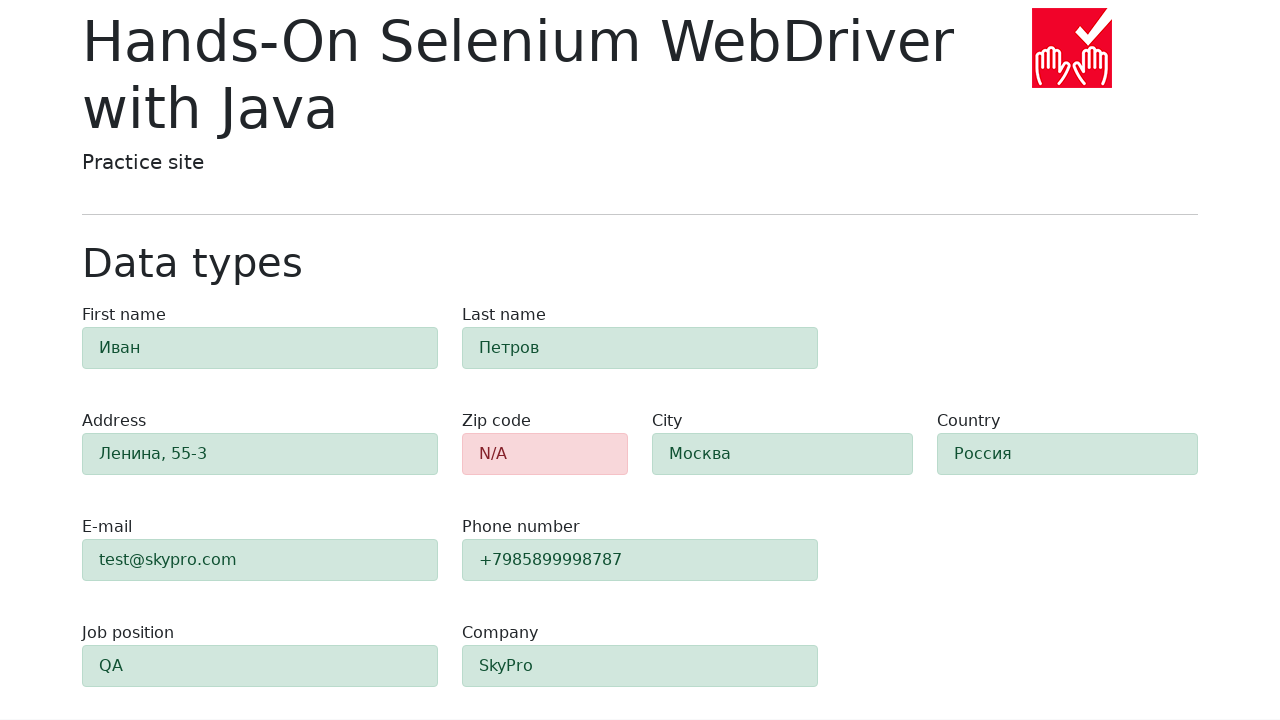

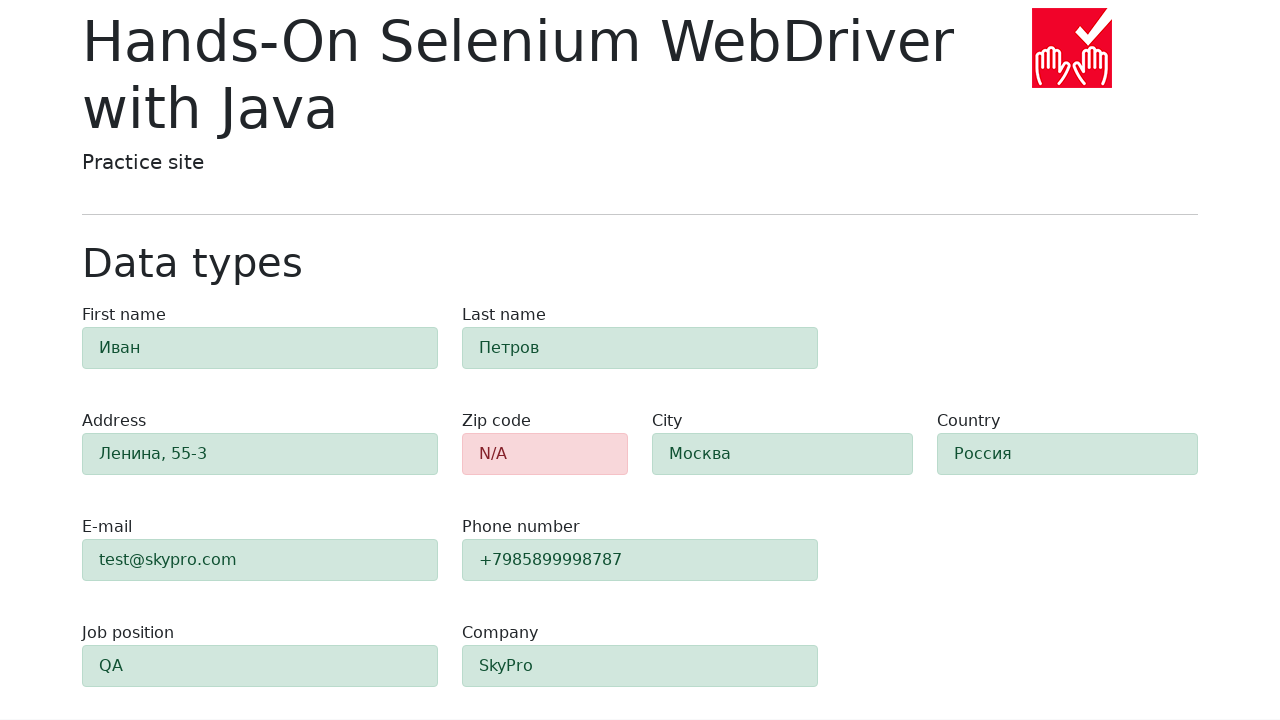